Tests a client-server form with input validation by filling out and submitting a form with personal information

Starting URL: https://testpages.eviltester.com/styled/validation/input-validation.html

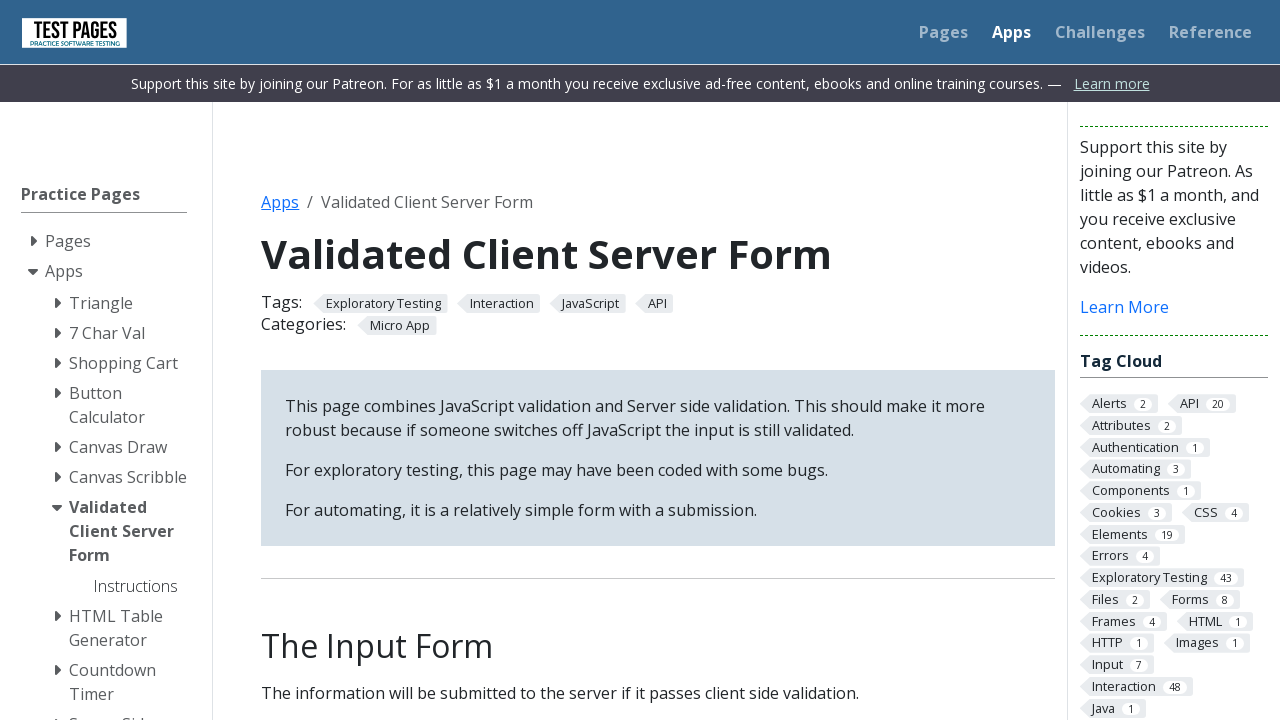

Filled firstname field with 'Ahmed' on input[name='firstname']
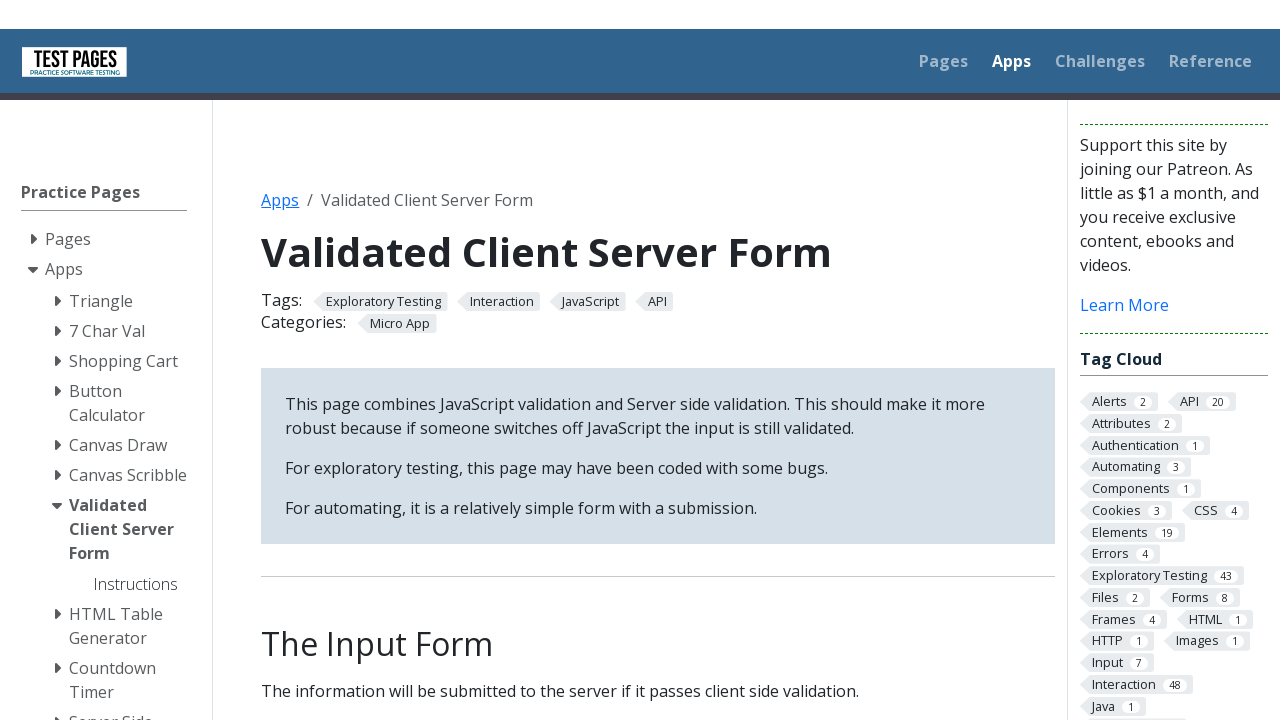

Filled surname field with 'Mustafa Abd Elaty' on input[name='surname']
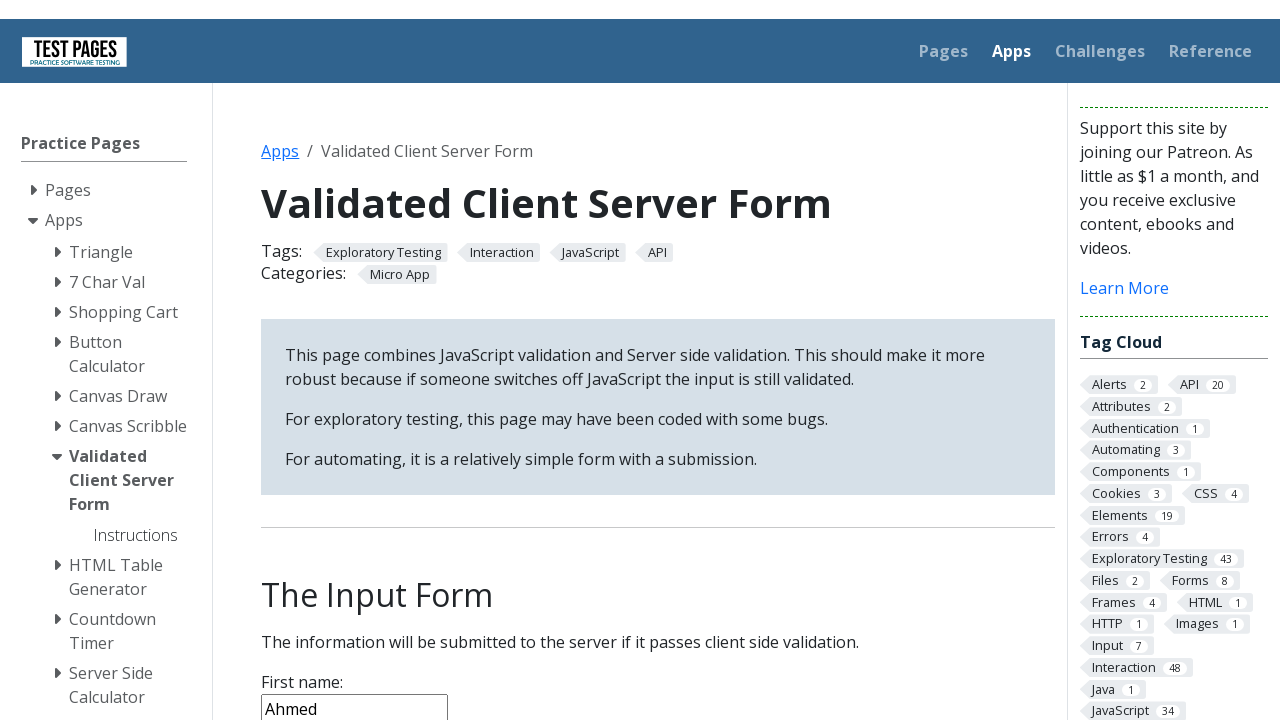

Filled age field with '21' on input[name='age']
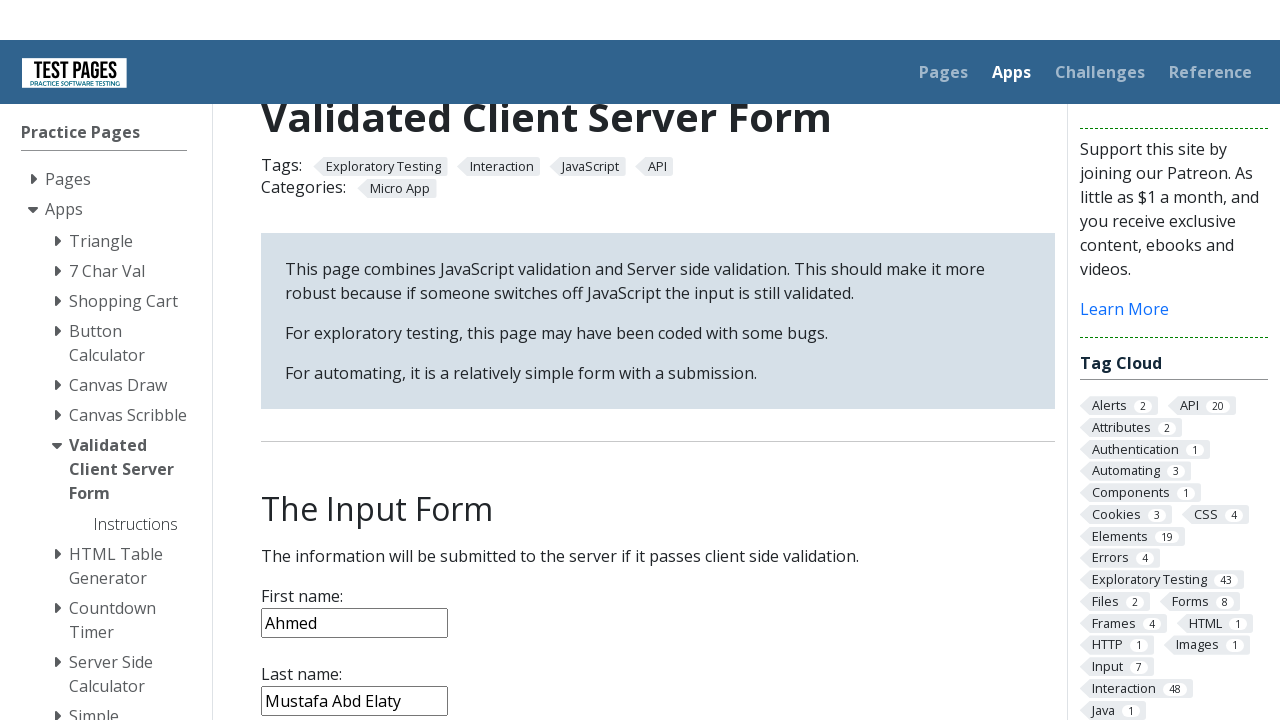

Selected 'Egypt' from country dropdown on select[name='country']
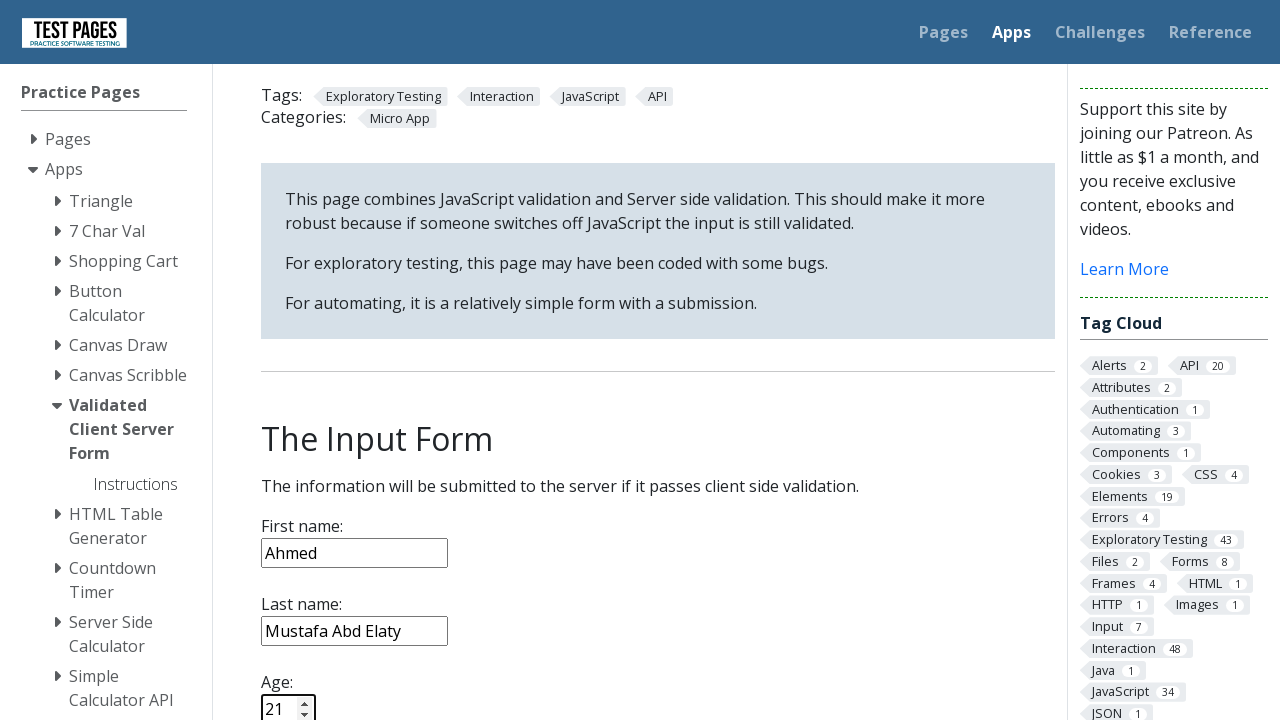

Filled notes field with 'This is a test note.' on textarea[name='notes']
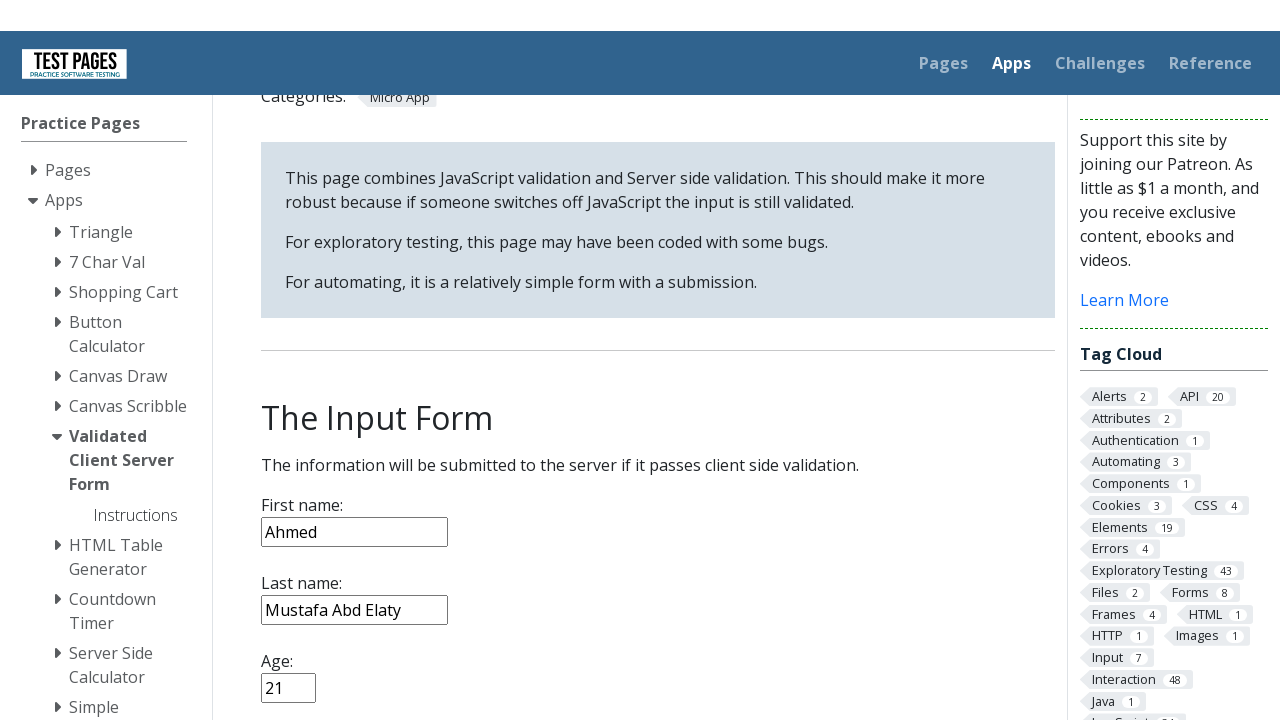

Clicked submit button to submit the form at (296, 368) on input[type='submit']
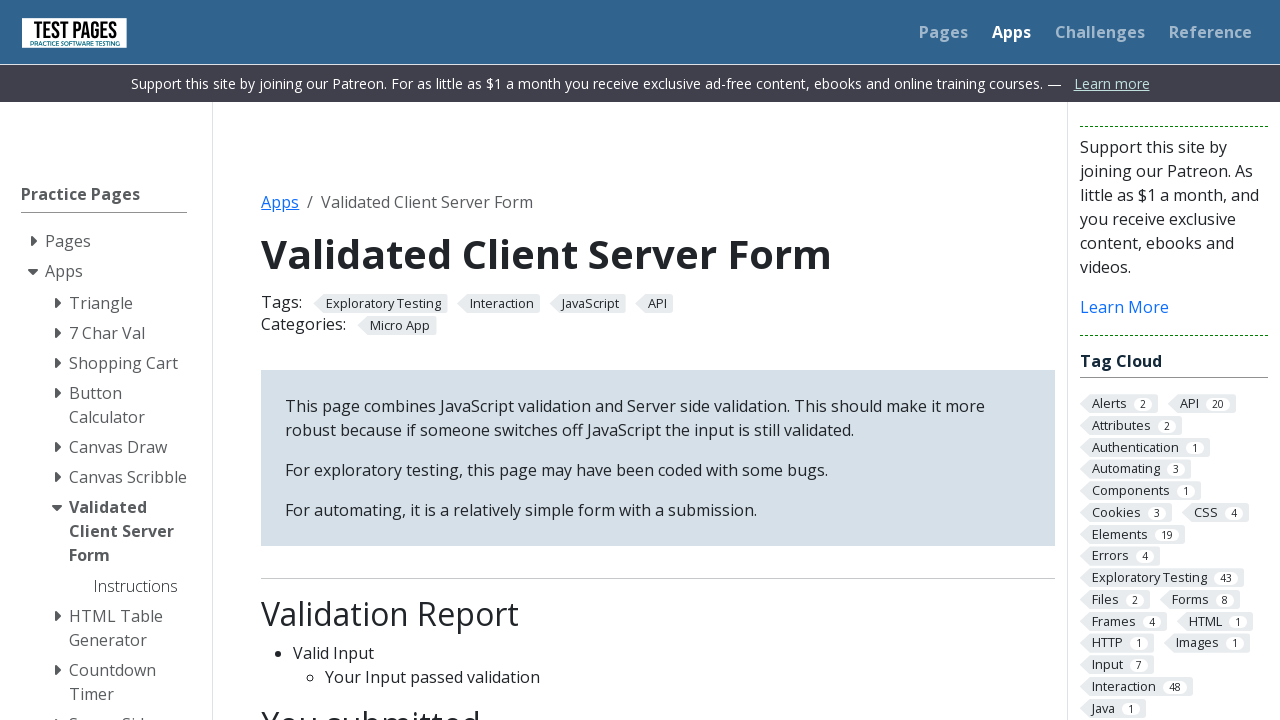

Form submitted and page loaded successfully
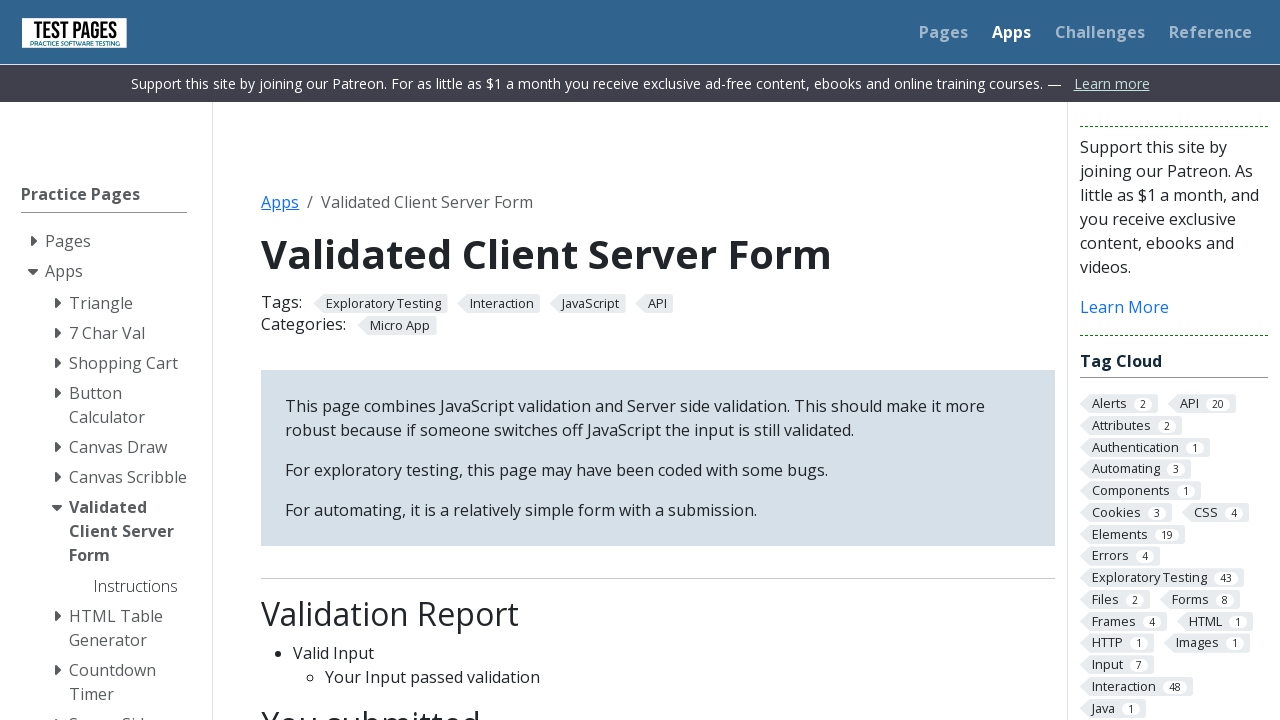

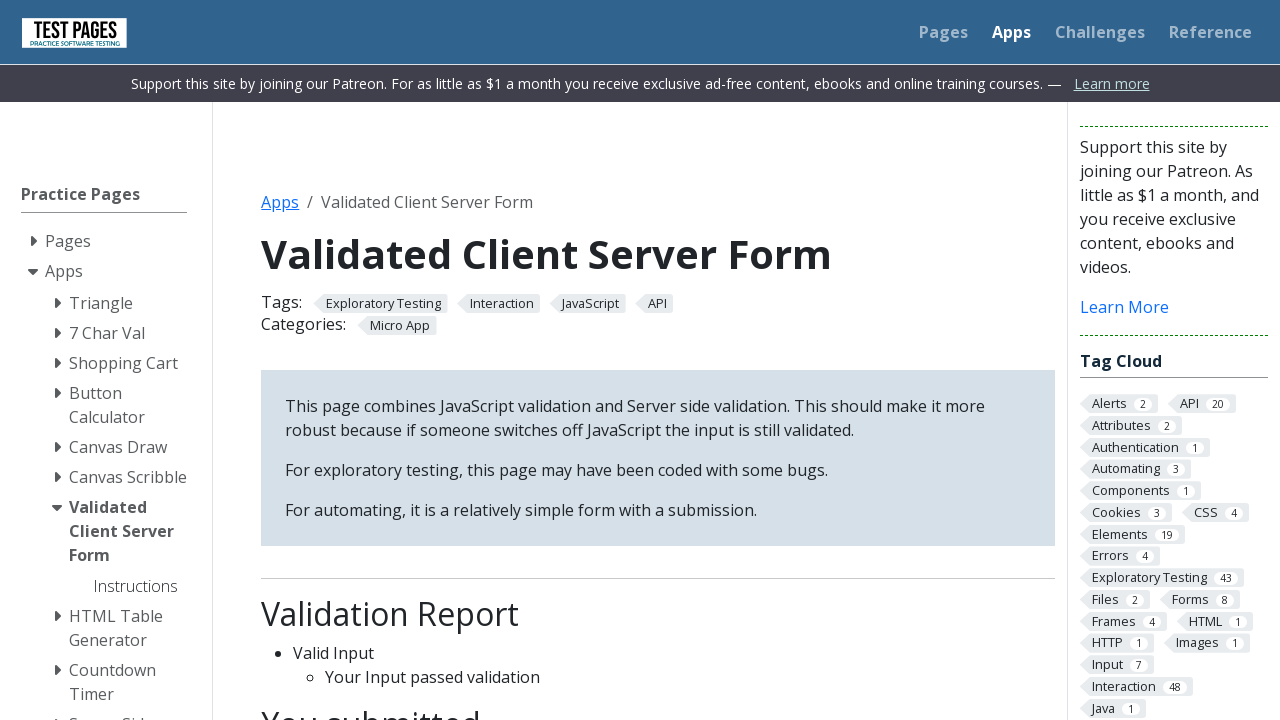